Tests filtering to display only active items and using browser back button

Starting URL: https://demo.playwright.dev/todomvc

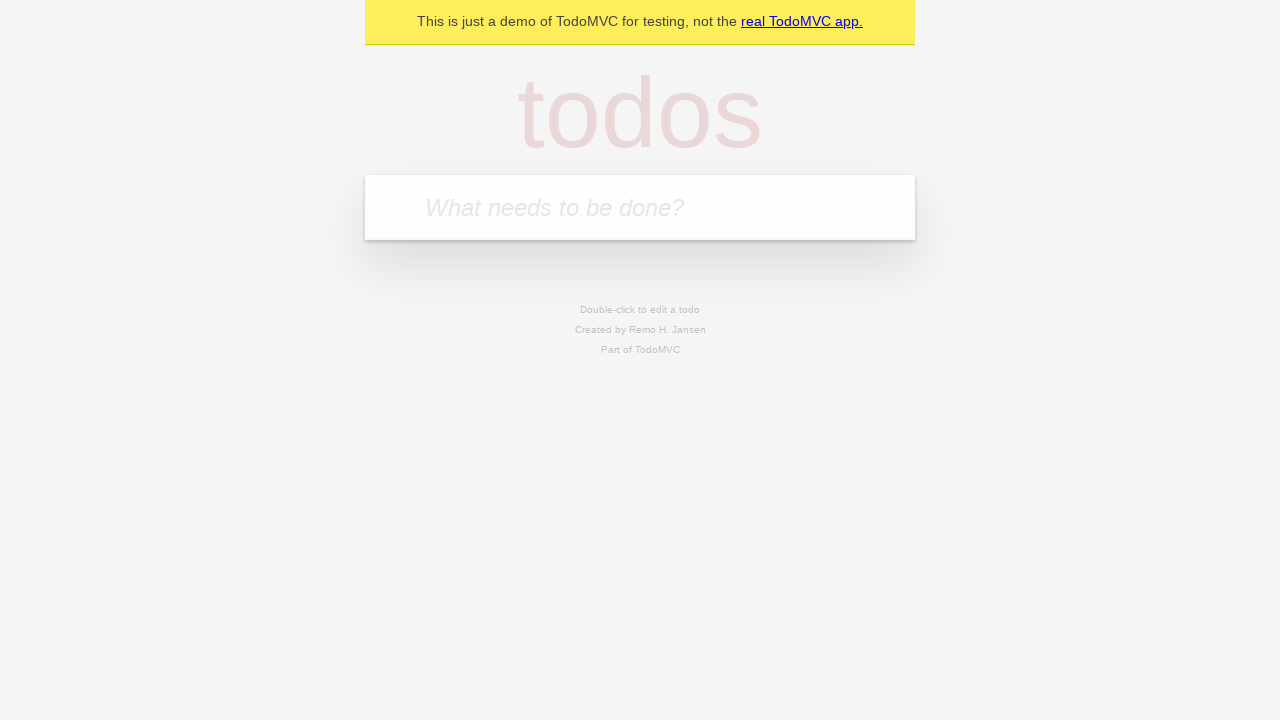

Filled first todo: 'buy some cheese' on internal:attr=[placeholder="What needs to be done?"i]
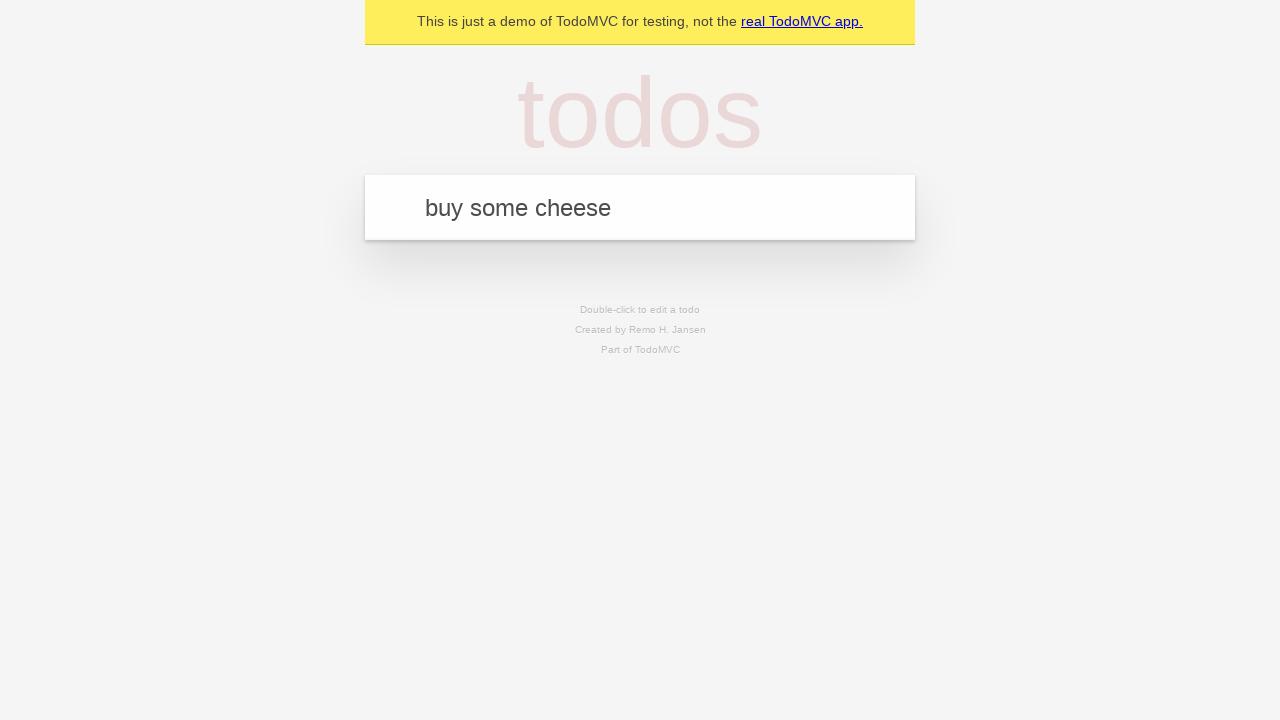

Pressed Enter to add first todo on internal:attr=[placeholder="What needs to be done?"i]
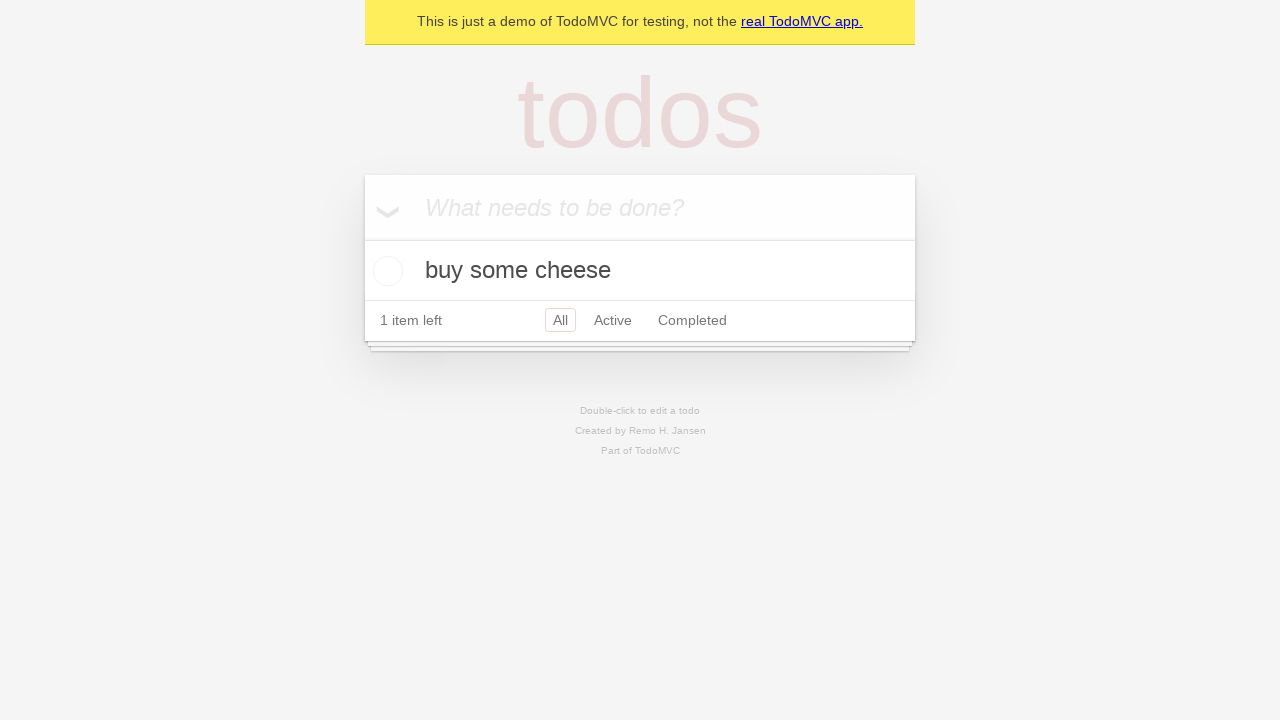

Filled second todo: 'feed the cat' on internal:attr=[placeholder="What needs to be done?"i]
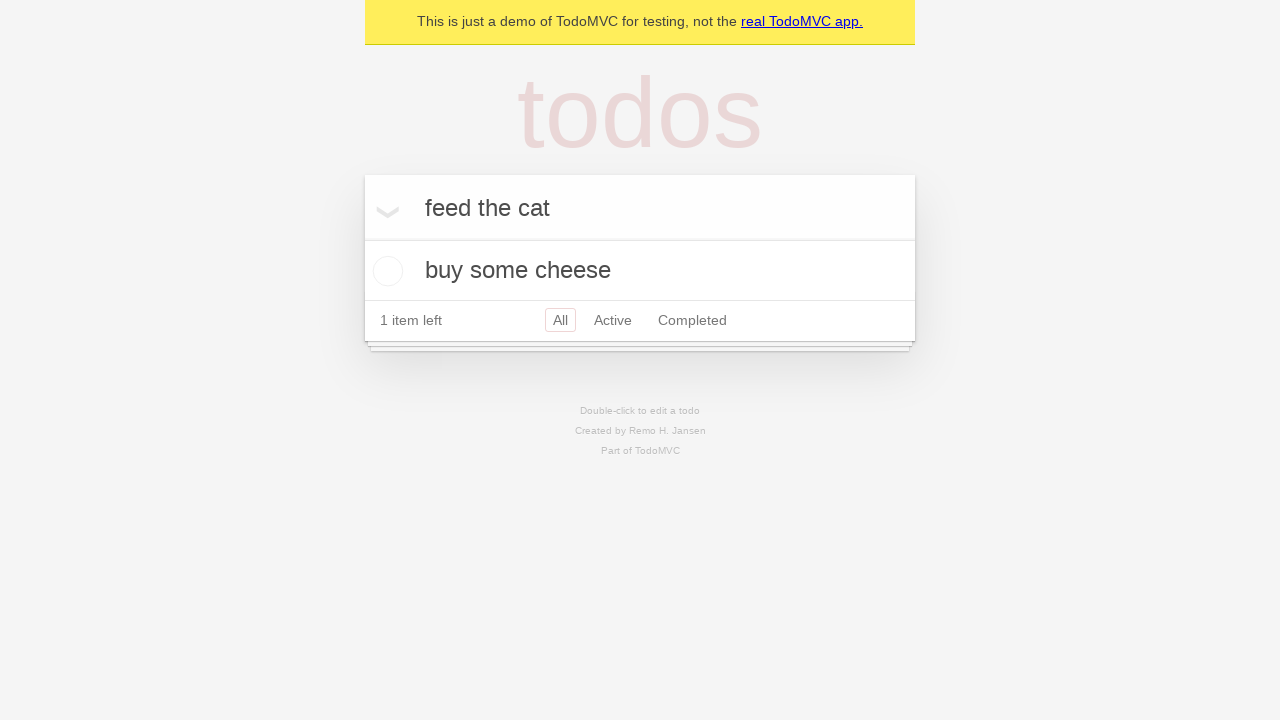

Pressed Enter to add second todo on internal:attr=[placeholder="What needs to be done?"i]
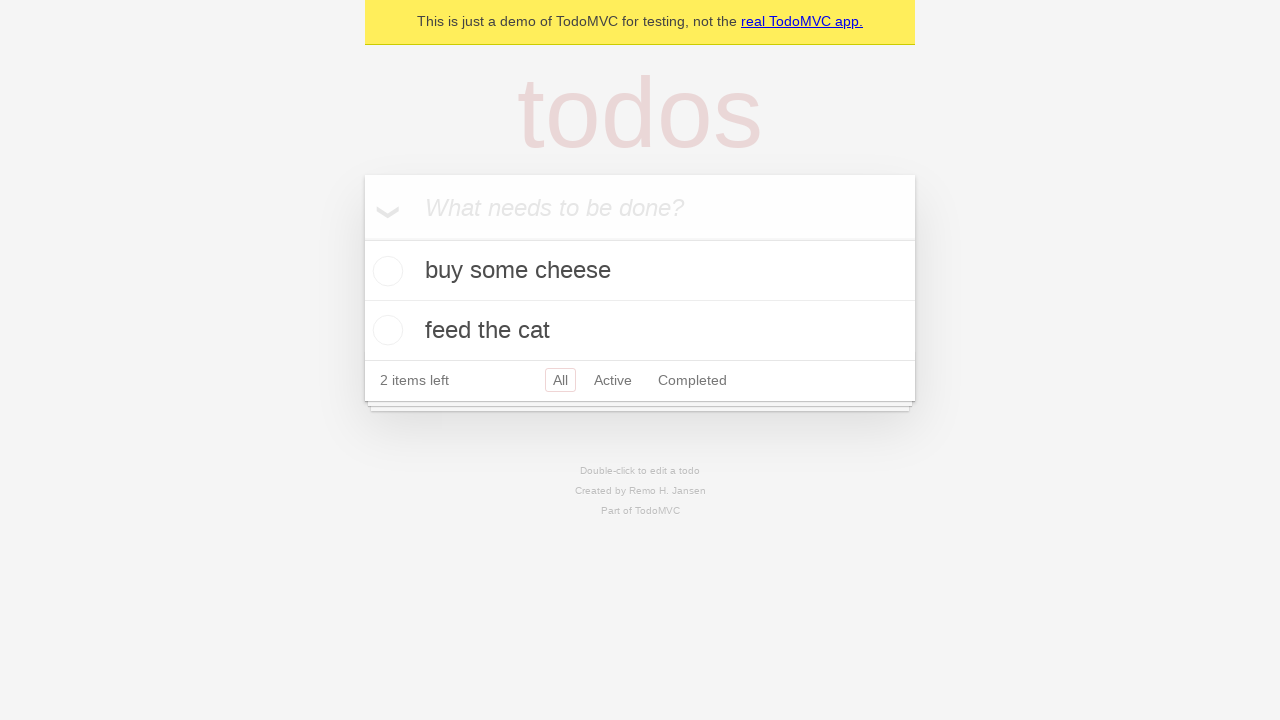

Filled third todo: 'book a doctors appointment' on internal:attr=[placeholder="What needs to be done?"i]
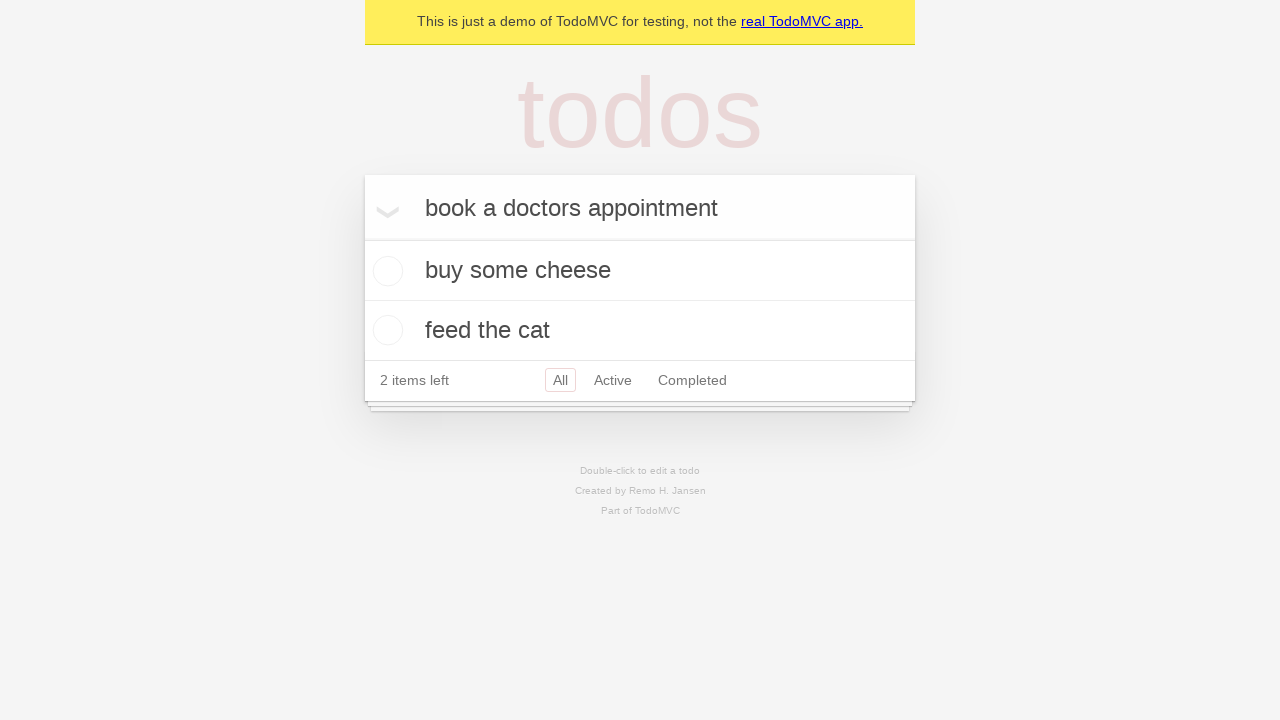

Pressed Enter to add third todo on internal:attr=[placeholder="What needs to be done?"i]
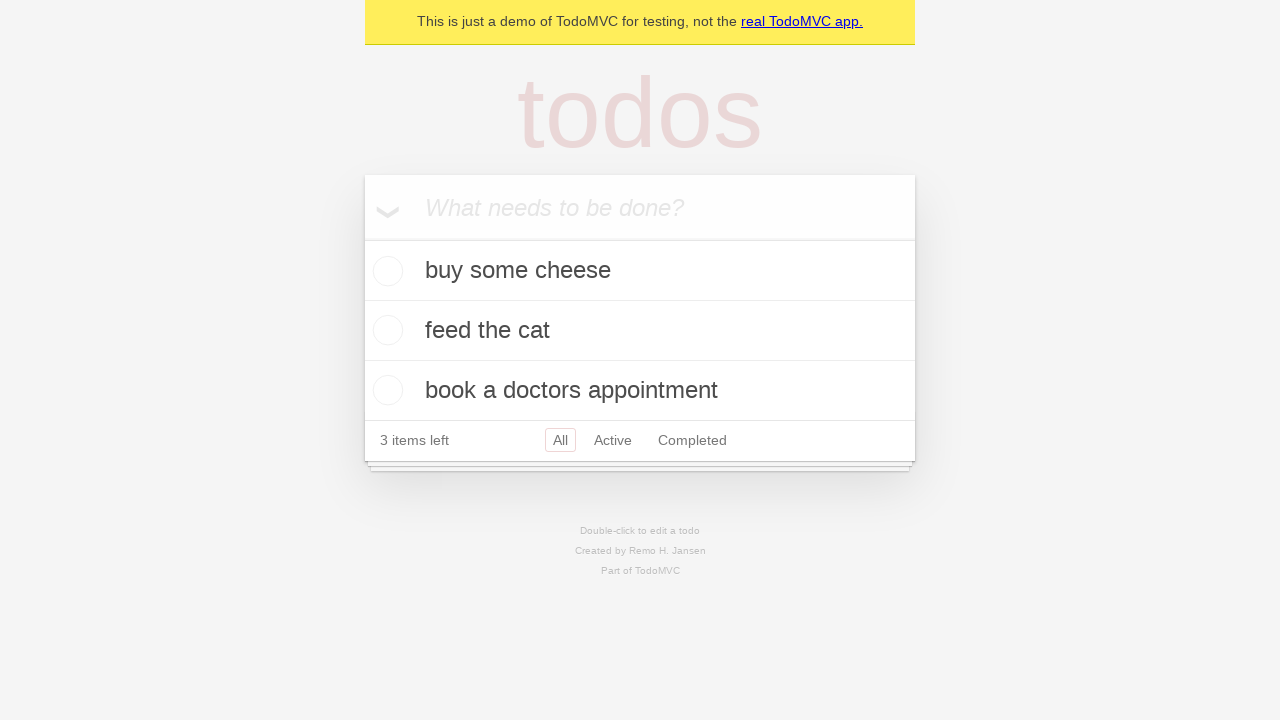

Checked second todo item as completed at (385, 330) on internal:testid=[data-testid="todo-item"s] >> nth=1 >> internal:role=checkbox
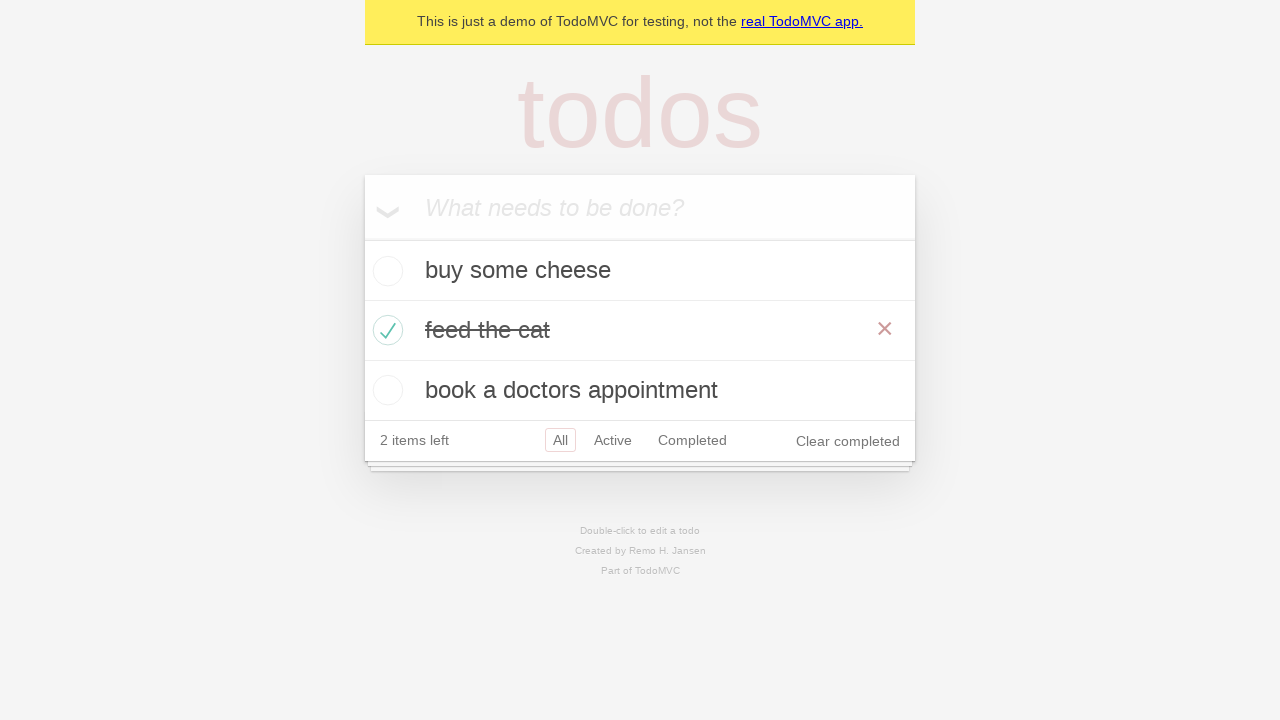

Clicked 'All' filter to display all todos at (560, 440) on internal:role=link[name="All"i]
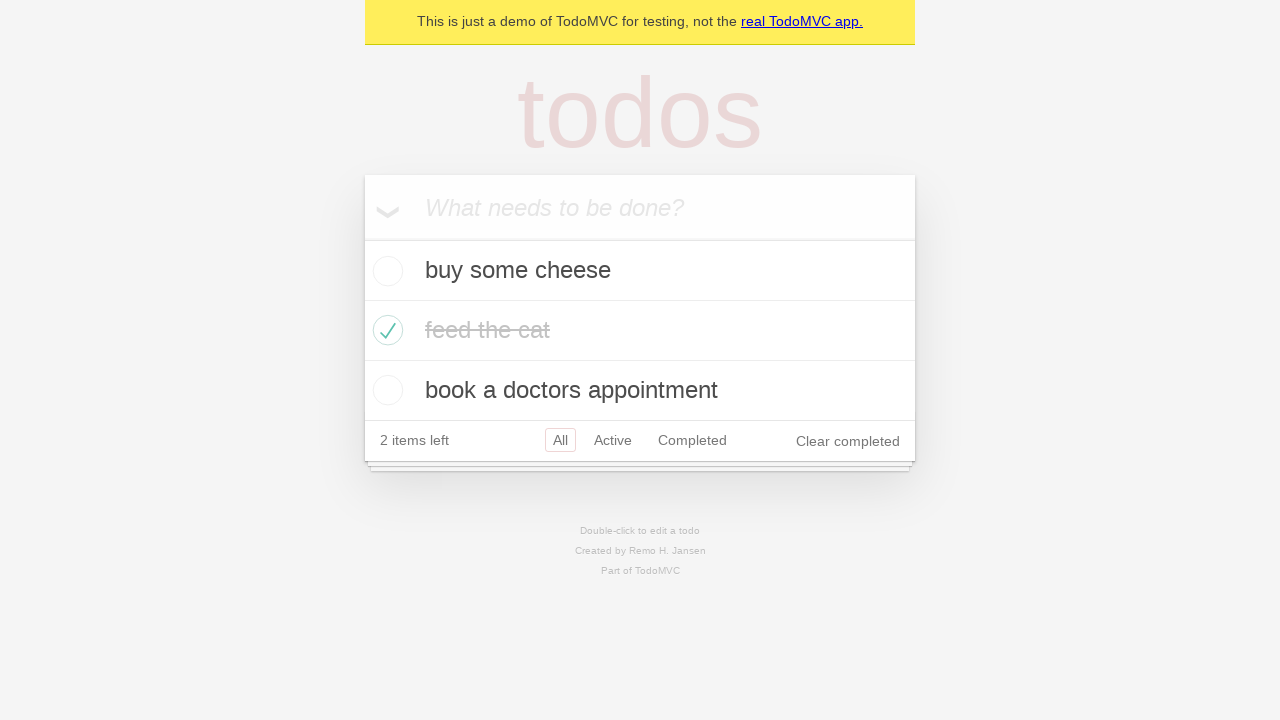

Clicked 'Active' filter to display only active todos at (613, 440) on internal:role=link[name="Active"i]
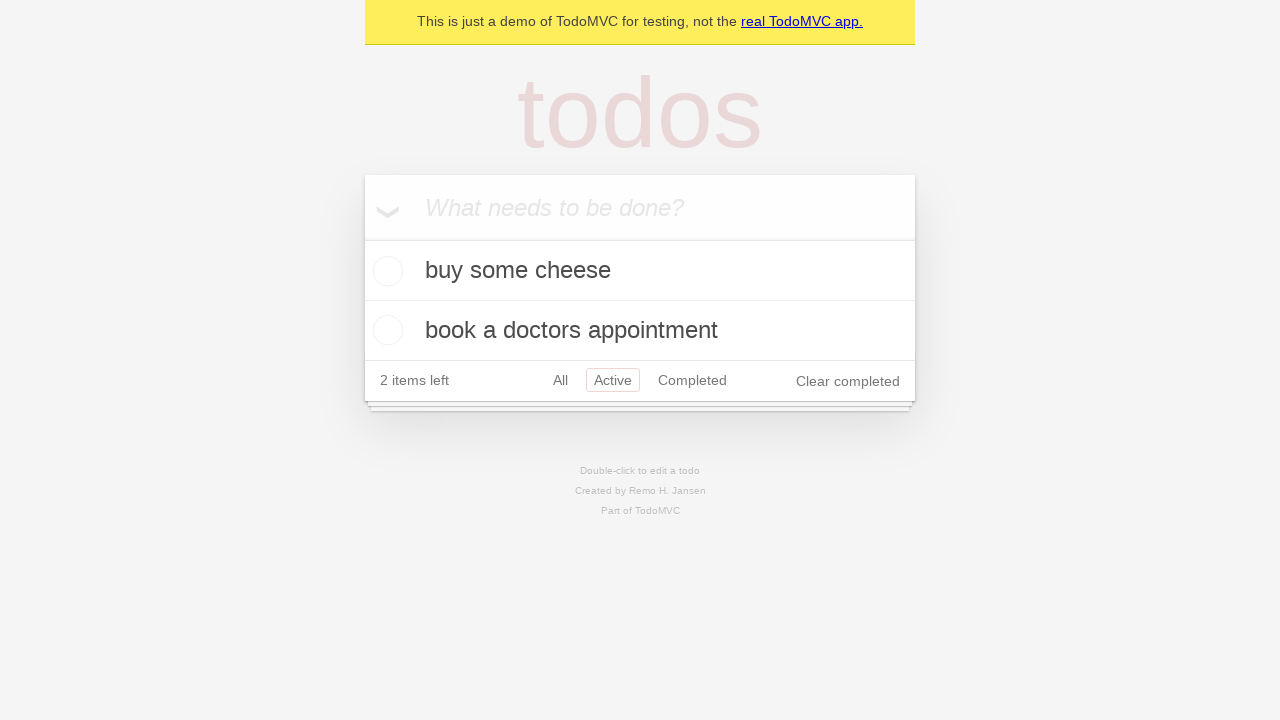

Clicked 'Completed' filter to display completed todos at (692, 380) on internal:role=link[name="Completed"i]
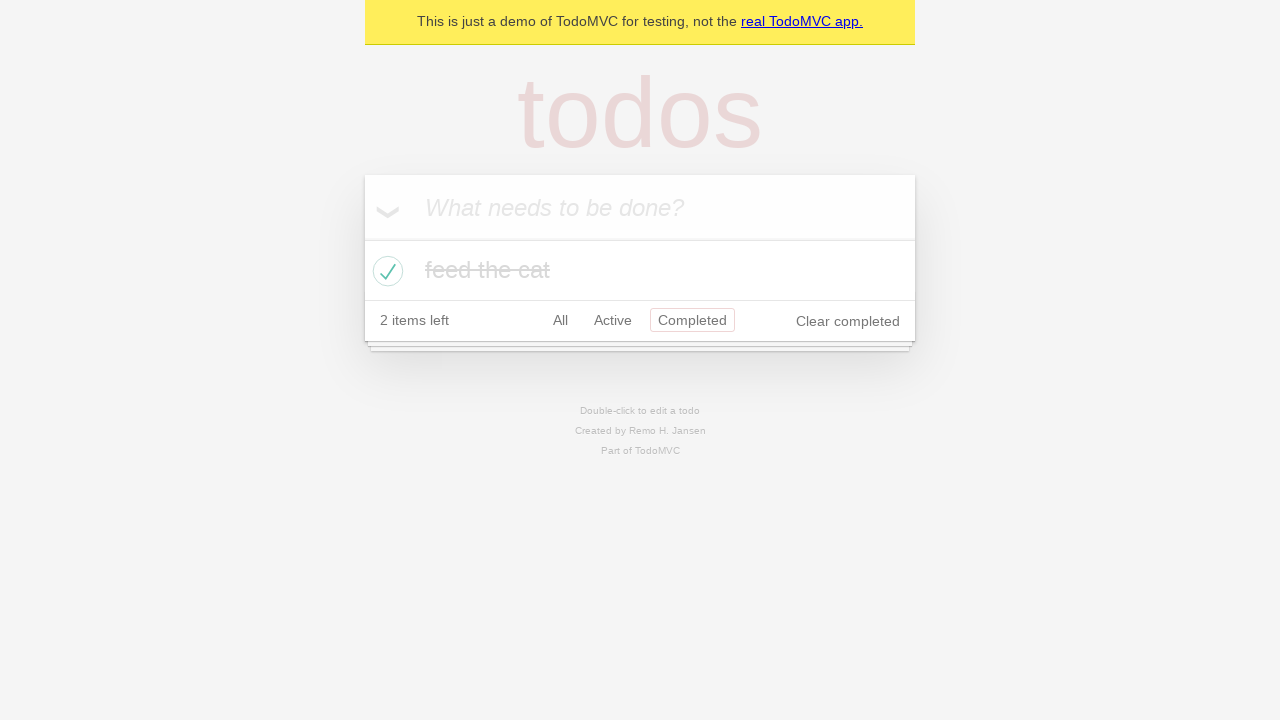

Navigated back using browser back button (from Completed to Active)
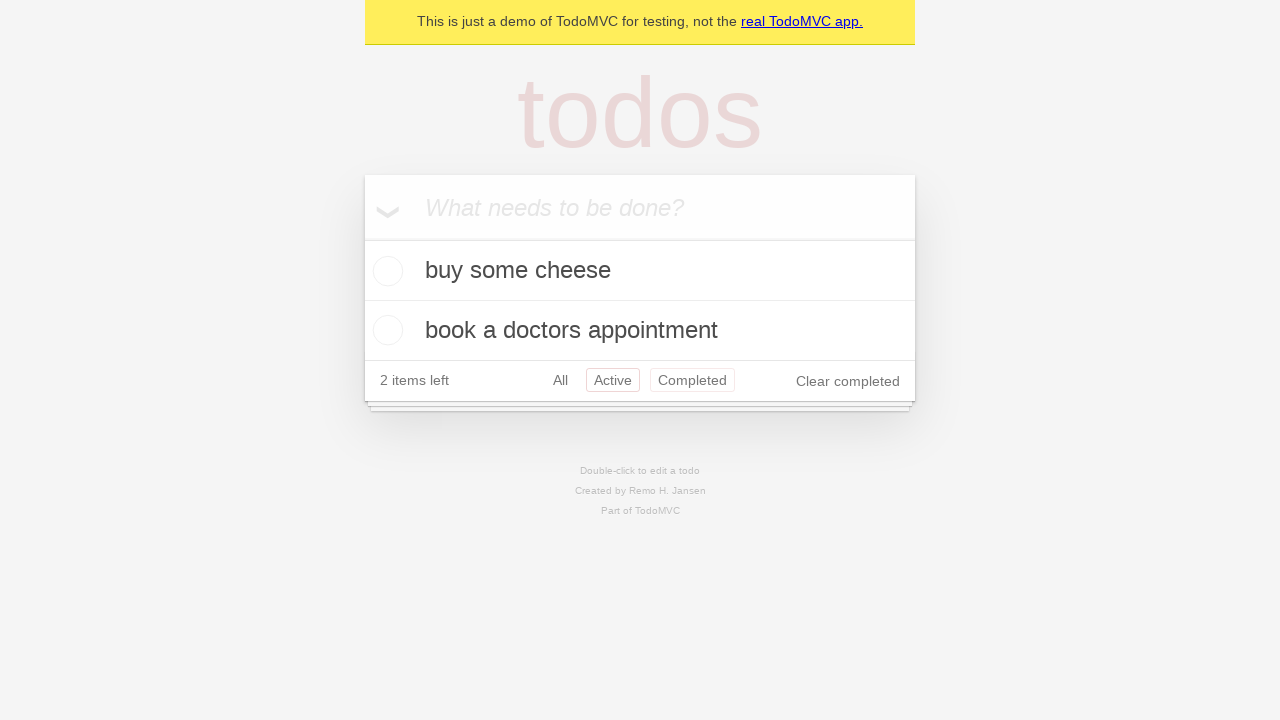

Navigated back using browser back button (from Active to All)
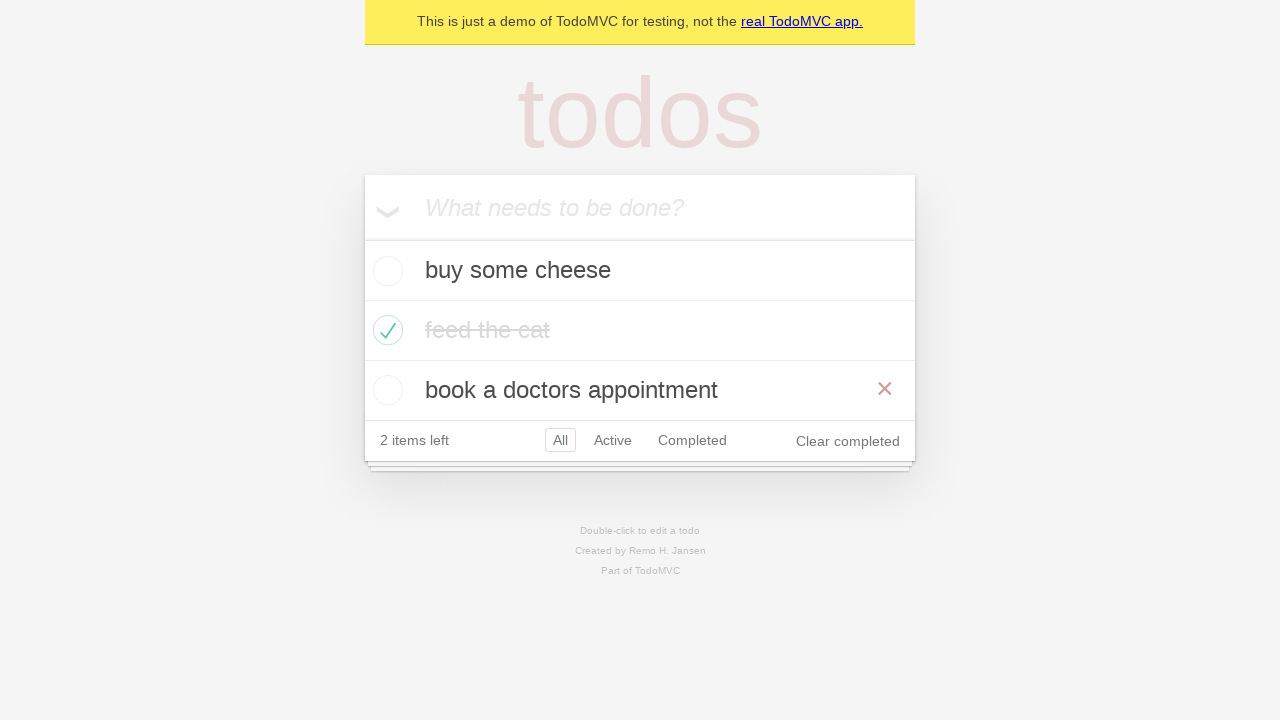

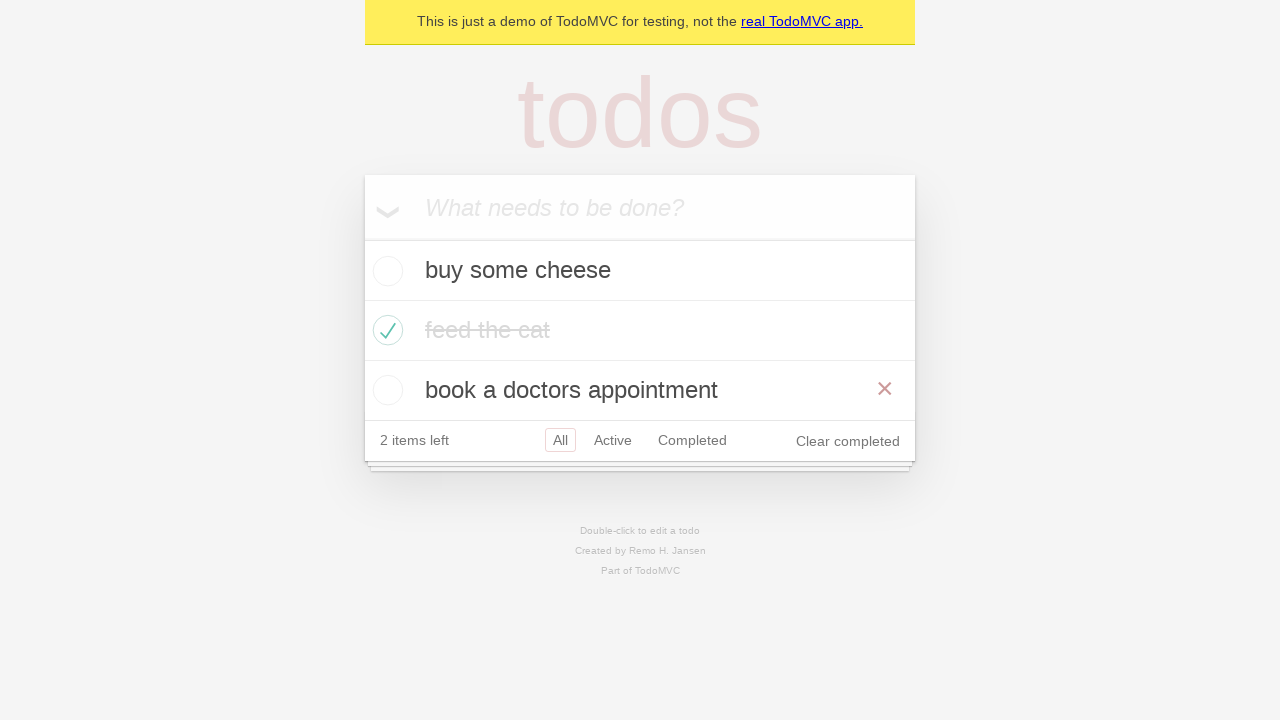